Tests dropdown selection without using Select tag by clicking on dropdown to open it and then selecting Brazil from the options

Starting URL: https://www.leafground.com/select.xhtml

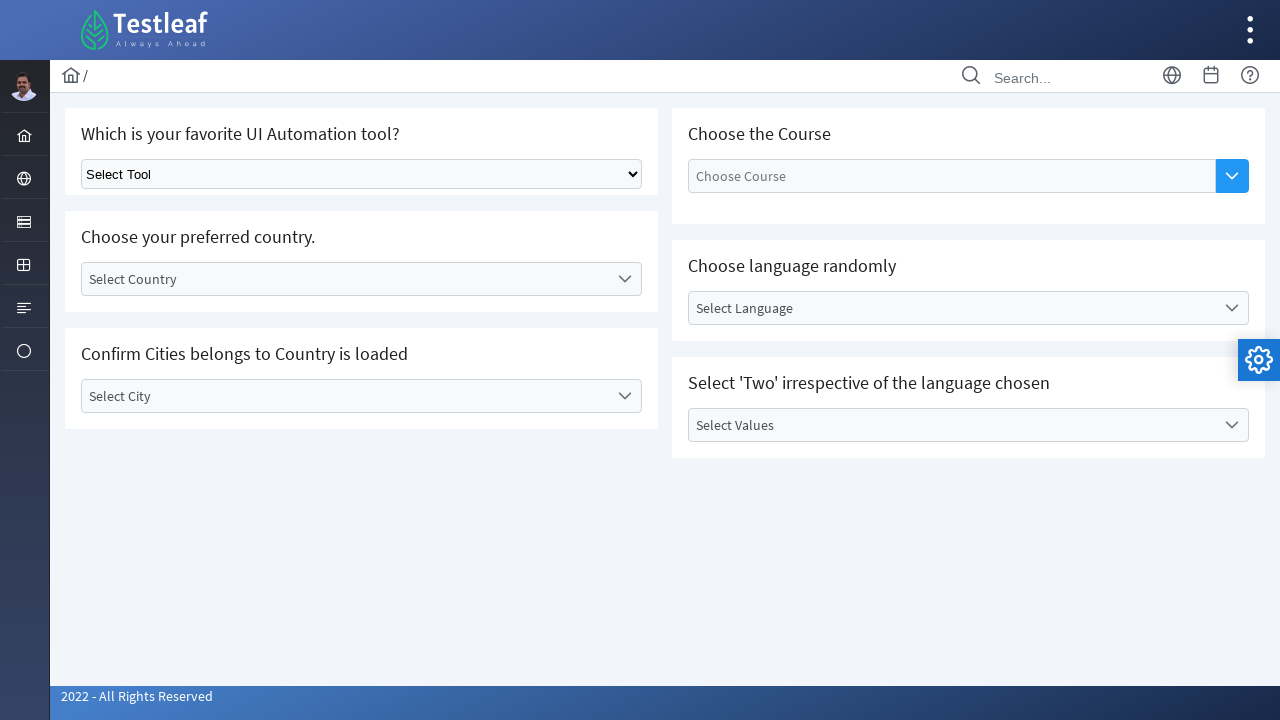

Clicked on dropdown to open country selection options at (345, 279) on xpath=//h5[text()='Choose your preferred country.']//following::label
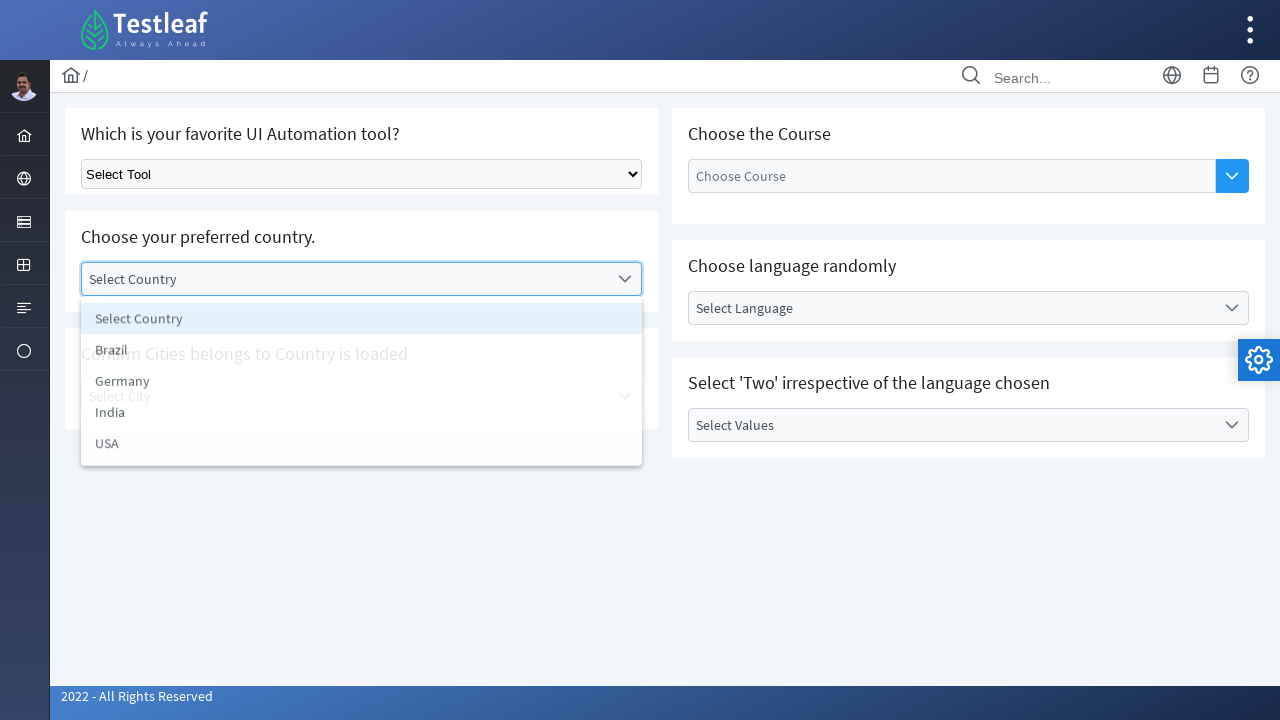

Waited for Brazil option to be visible in dropdown
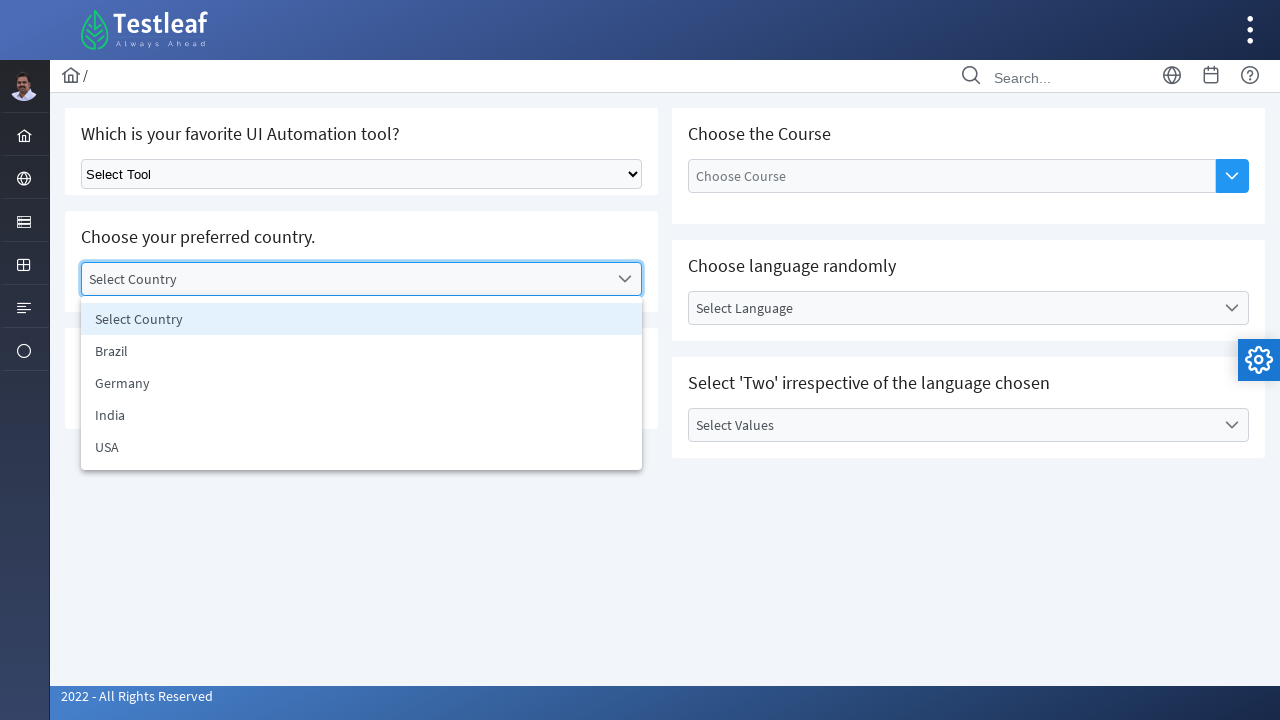

Clicked on Brazil option to select it at (362, 351) on xpath=//li[text()='Brazil']
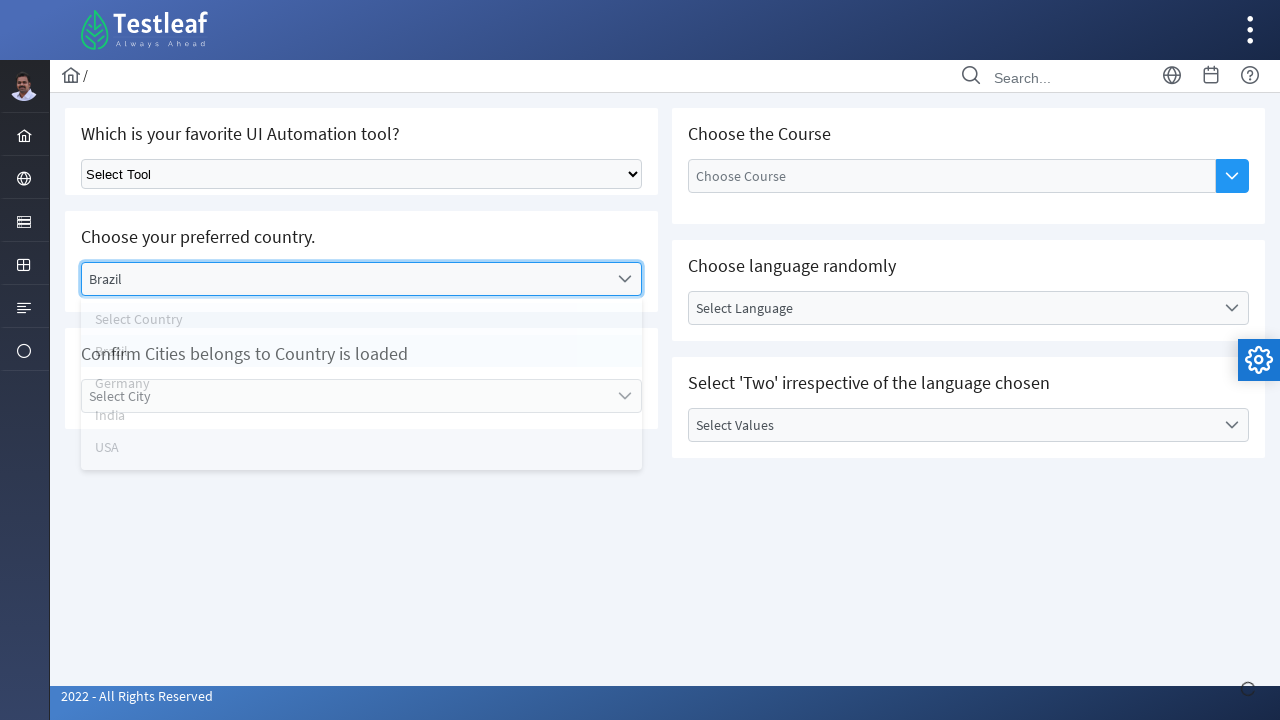

Retrieved text content of Brazil element to verify selection
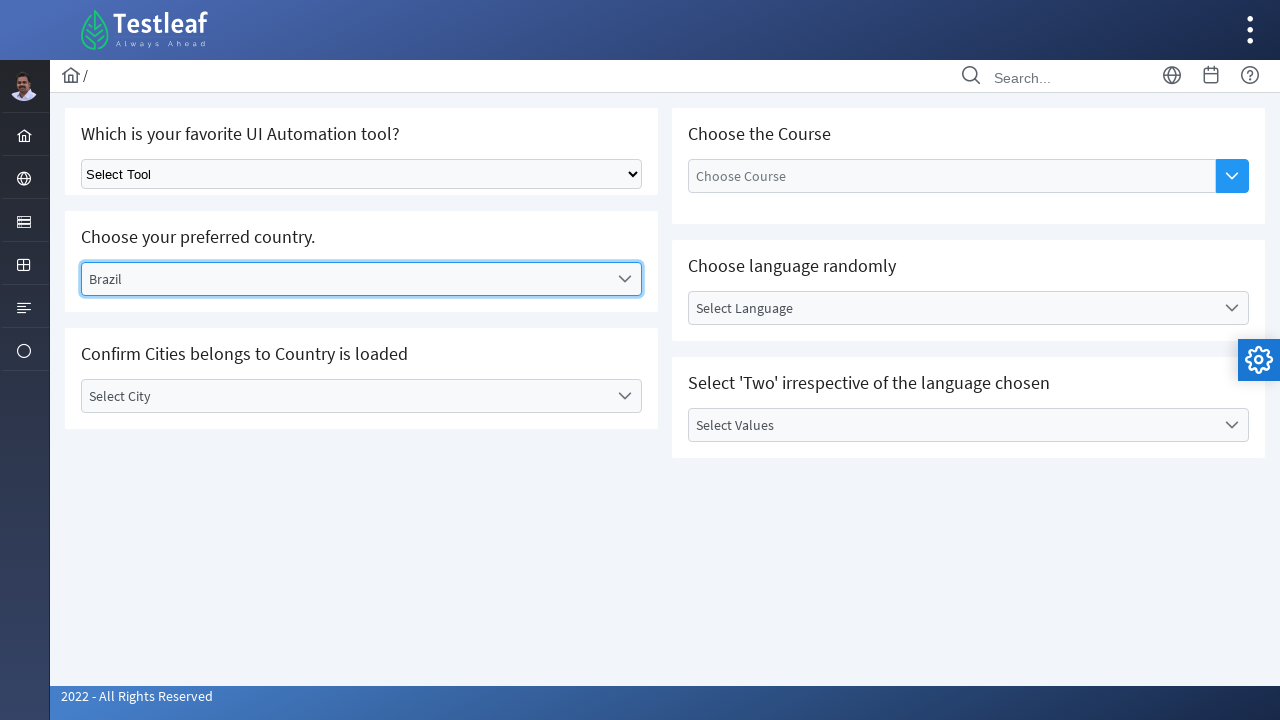

Verified that Brazil was successfully selected
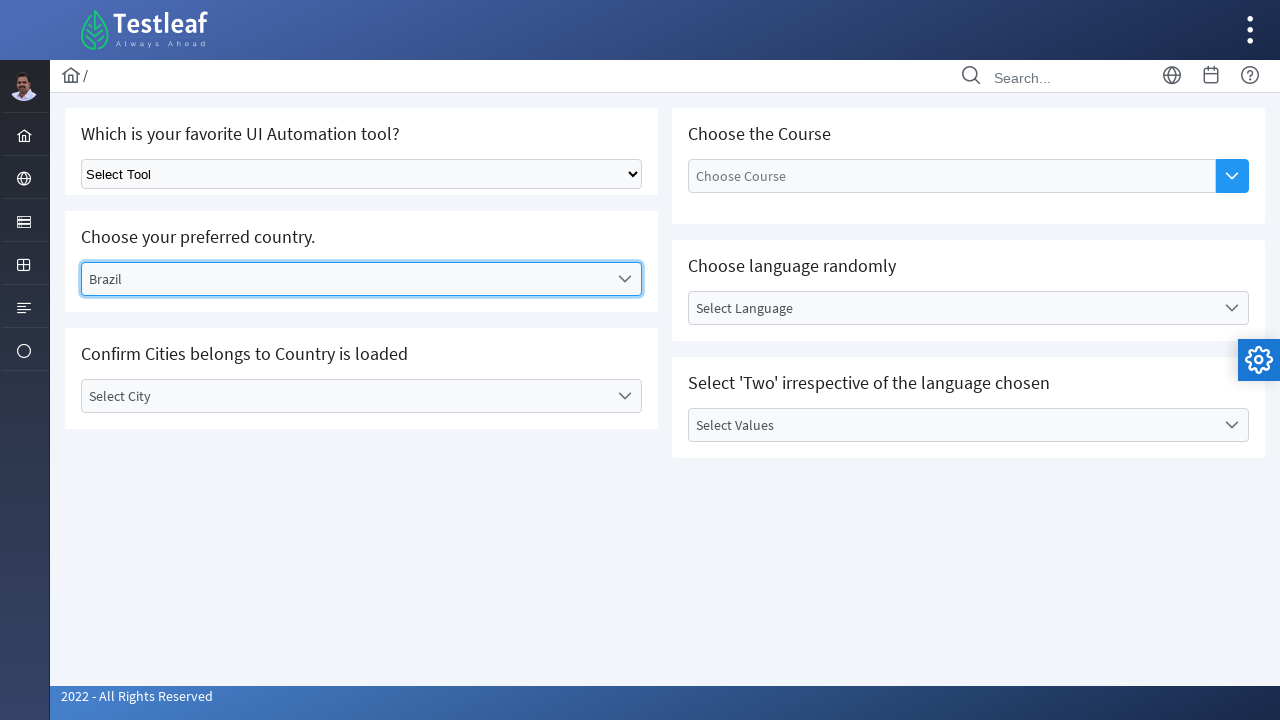

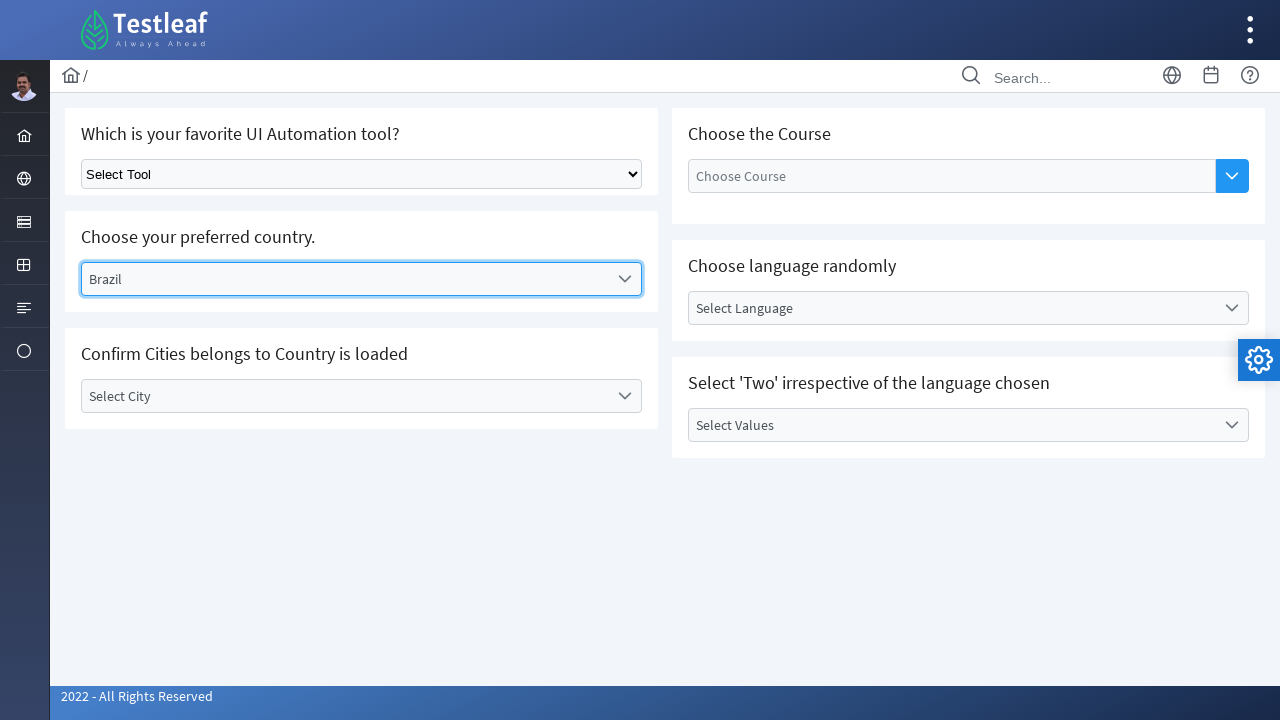